Tests navigation to the Top Hits submenu and verifies the hits ranking table displays correctly.

Starting URL: http://www.99-bottles-of-beer.net/toplist.html

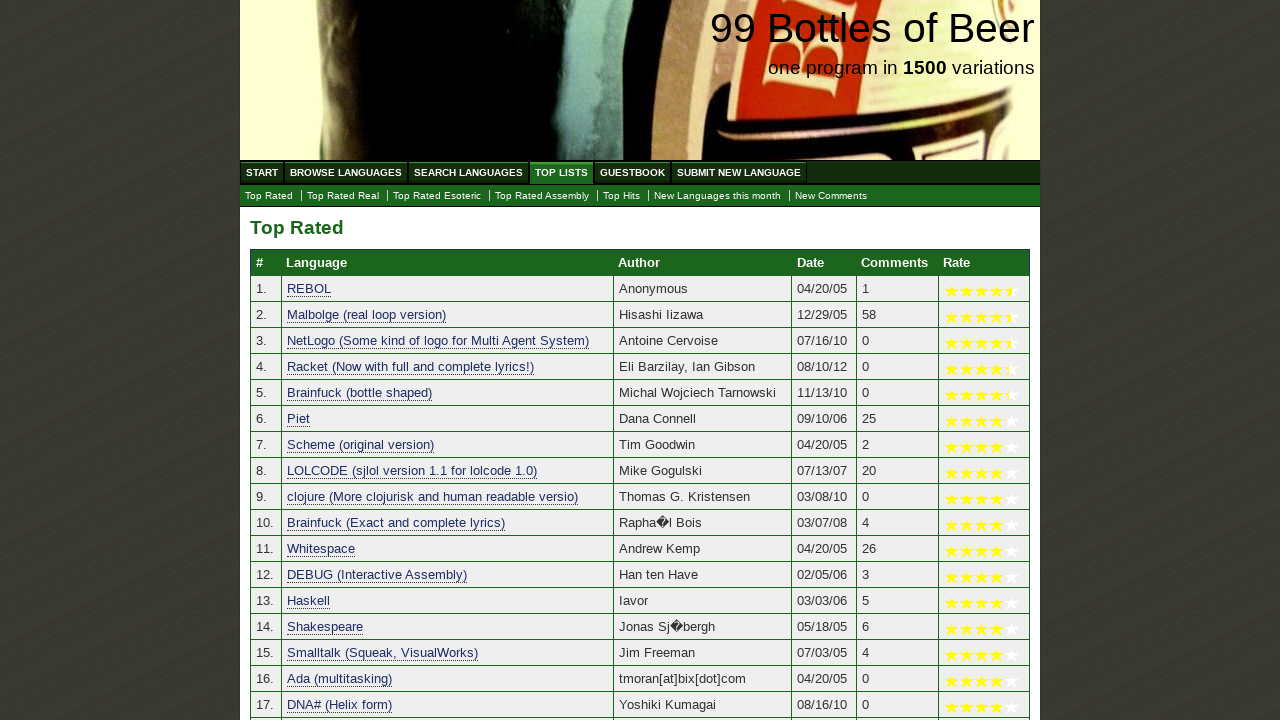

Clicked on Top Hits submenu link at (622, 196) on a[href='./tophits.html']
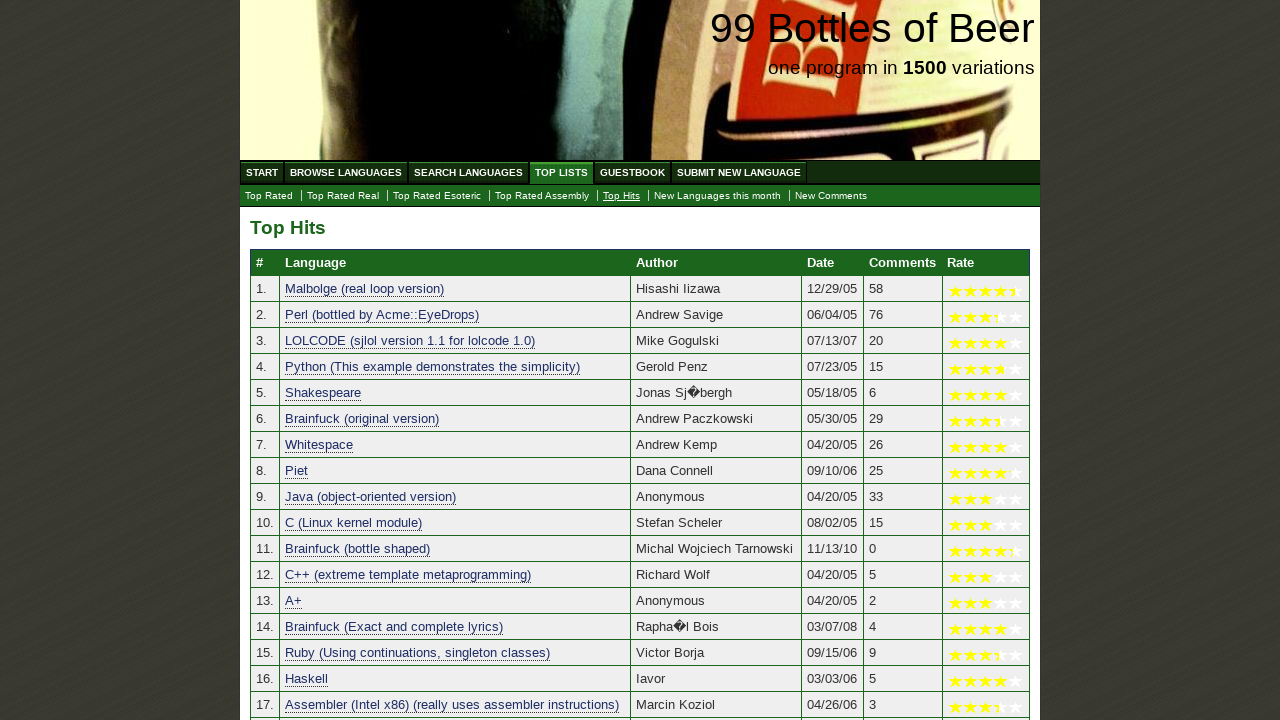

Verified hits ranking table loaded with data
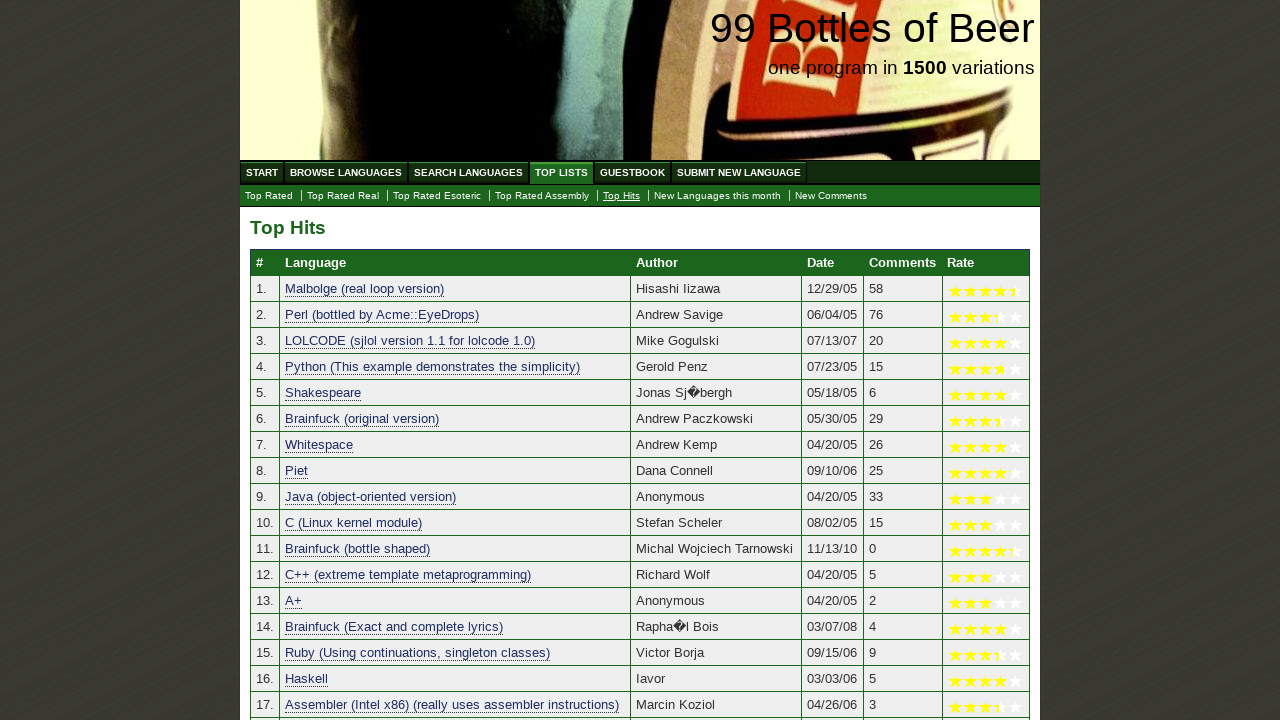

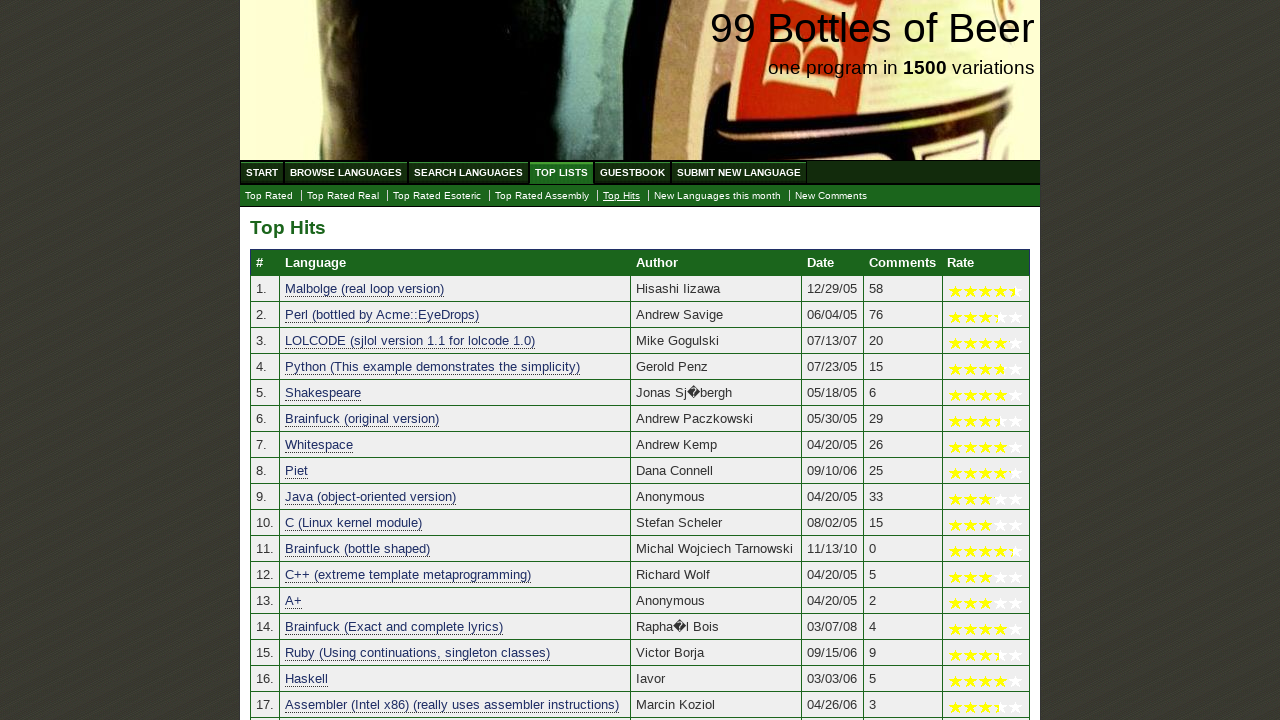